Tests drag and drop functionality on jQueryUI demo page by first dragging an element by offset on the Draggable page, then performing a drag and drop between source and target elements on the Droppable page.

Starting URL: https://jqueryui.com/

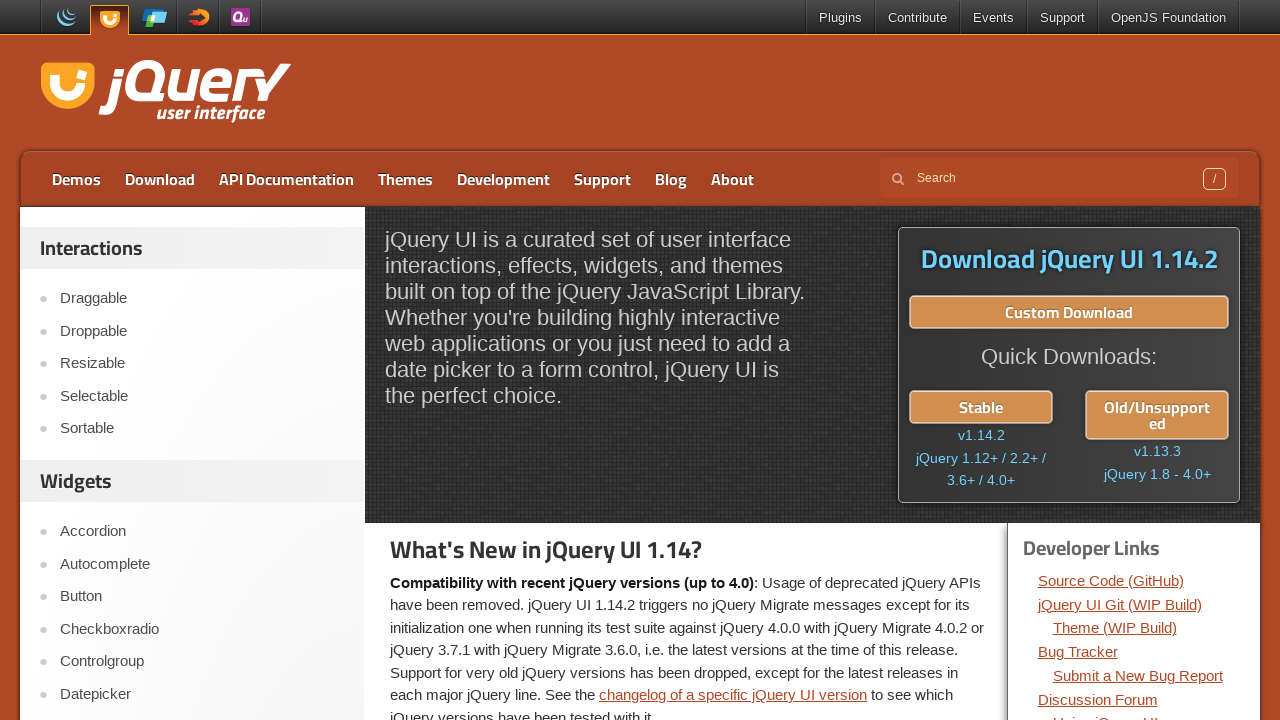

Clicked on Draggable link at (202, 299) on text=Draggable
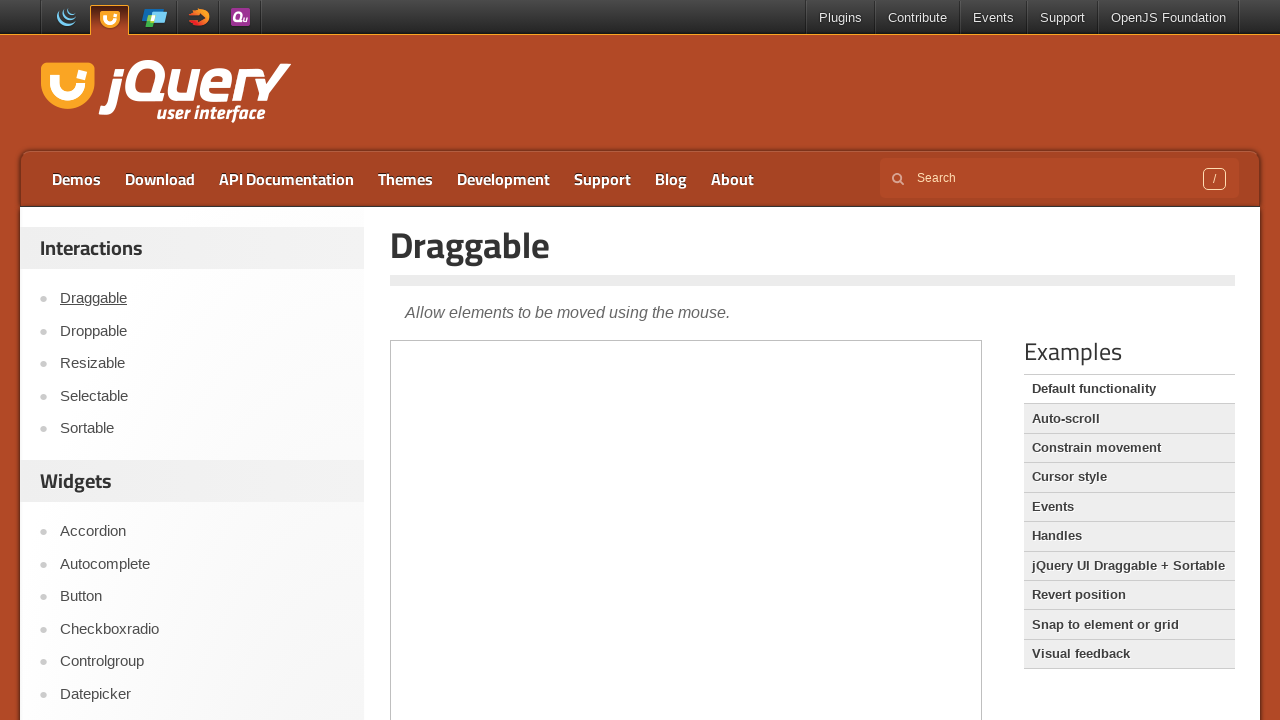

Located demo iframe for Draggable page
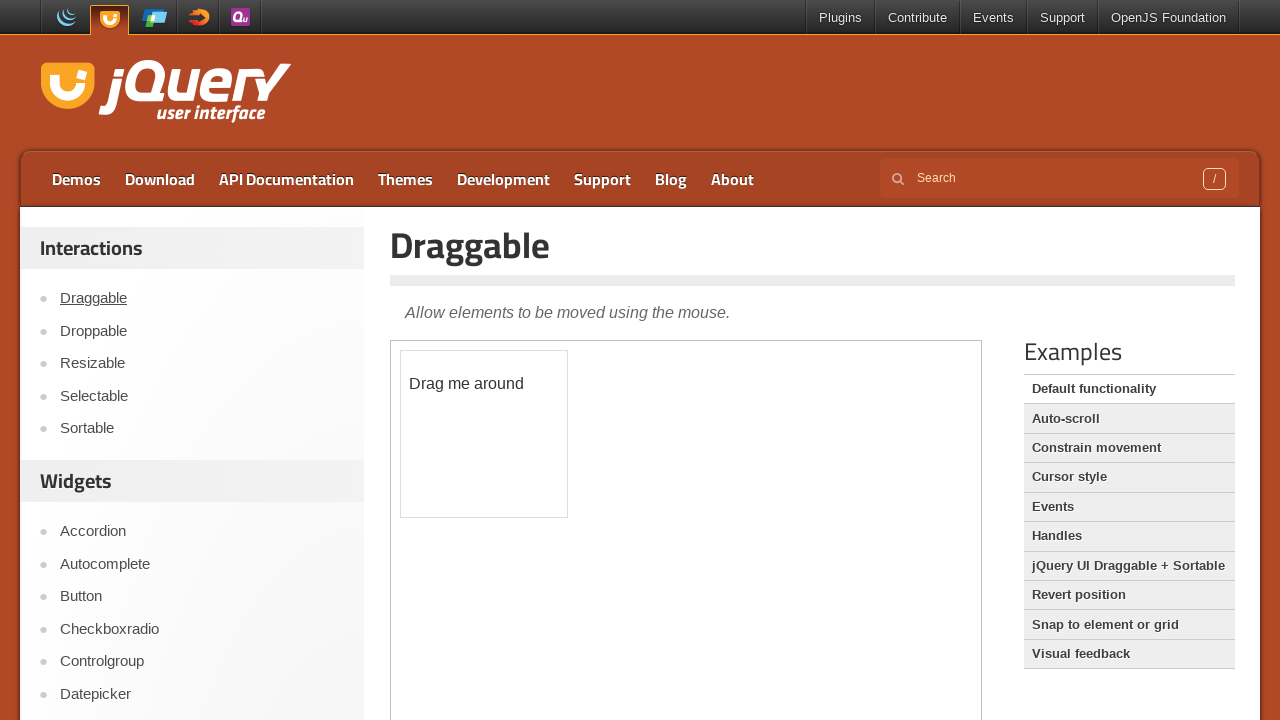

Located draggable element
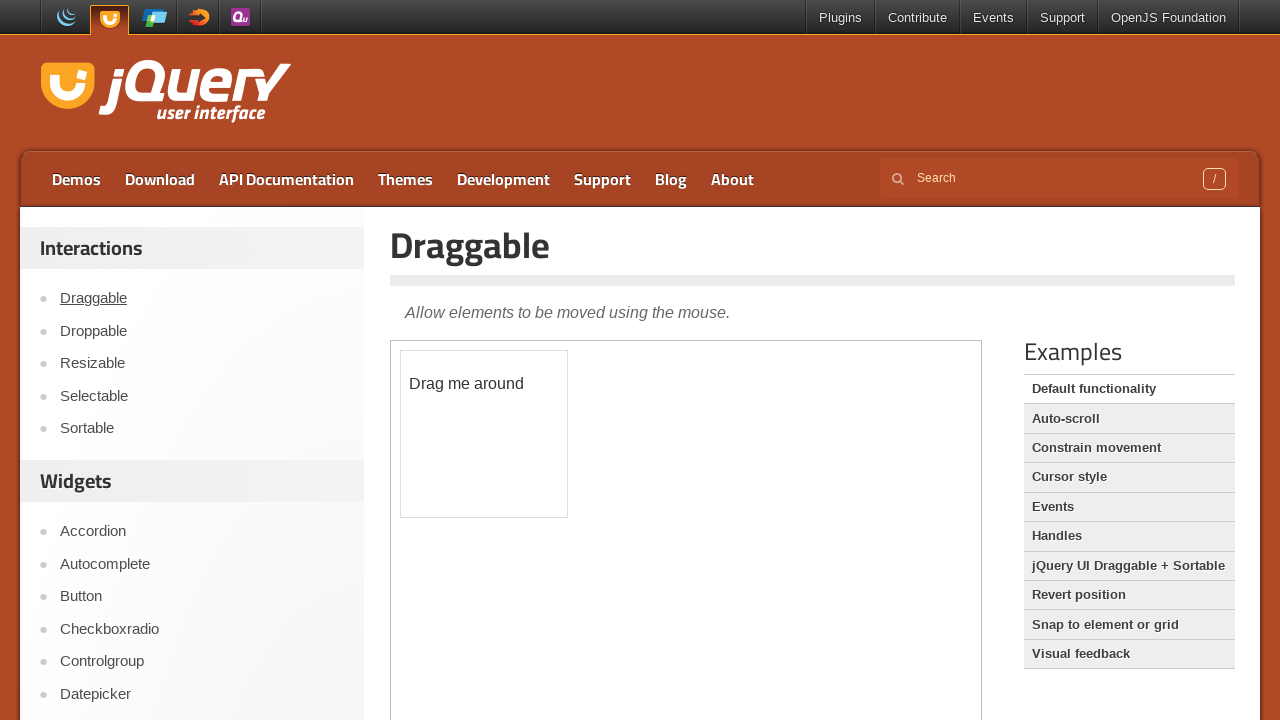

Got bounding box of draggable element
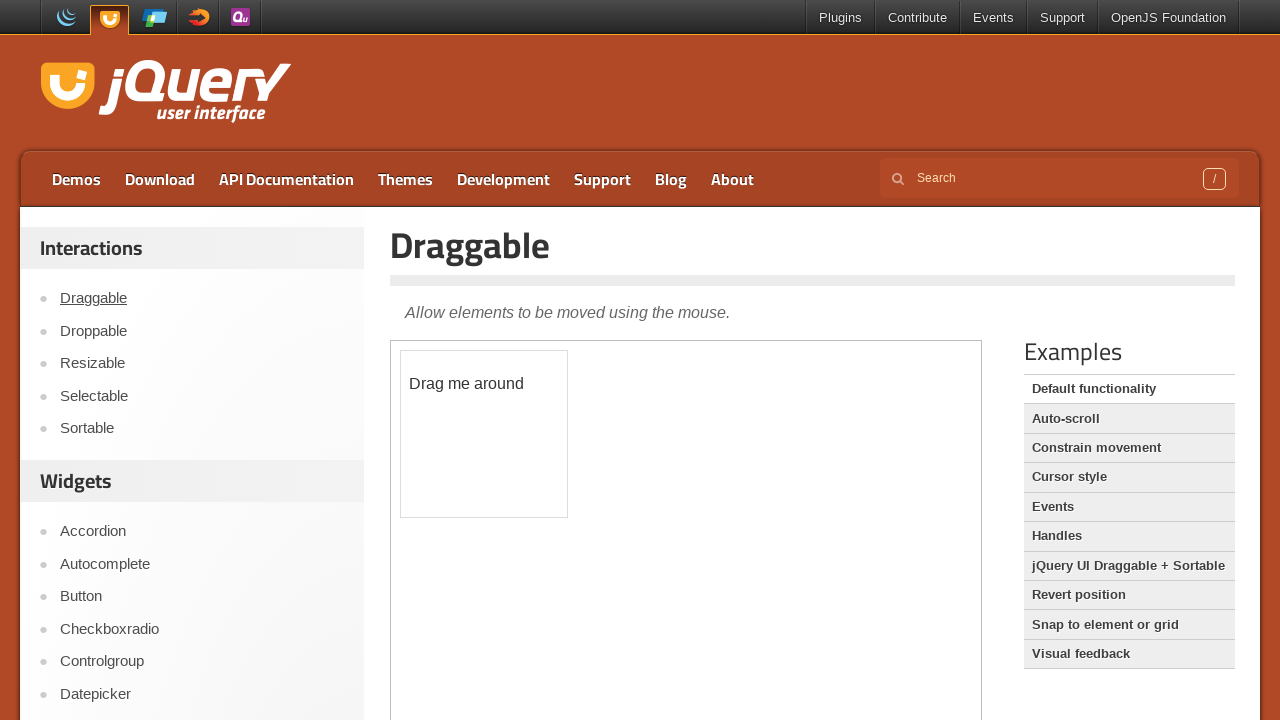

Moved mouse to center of draggable element at (484, 434)
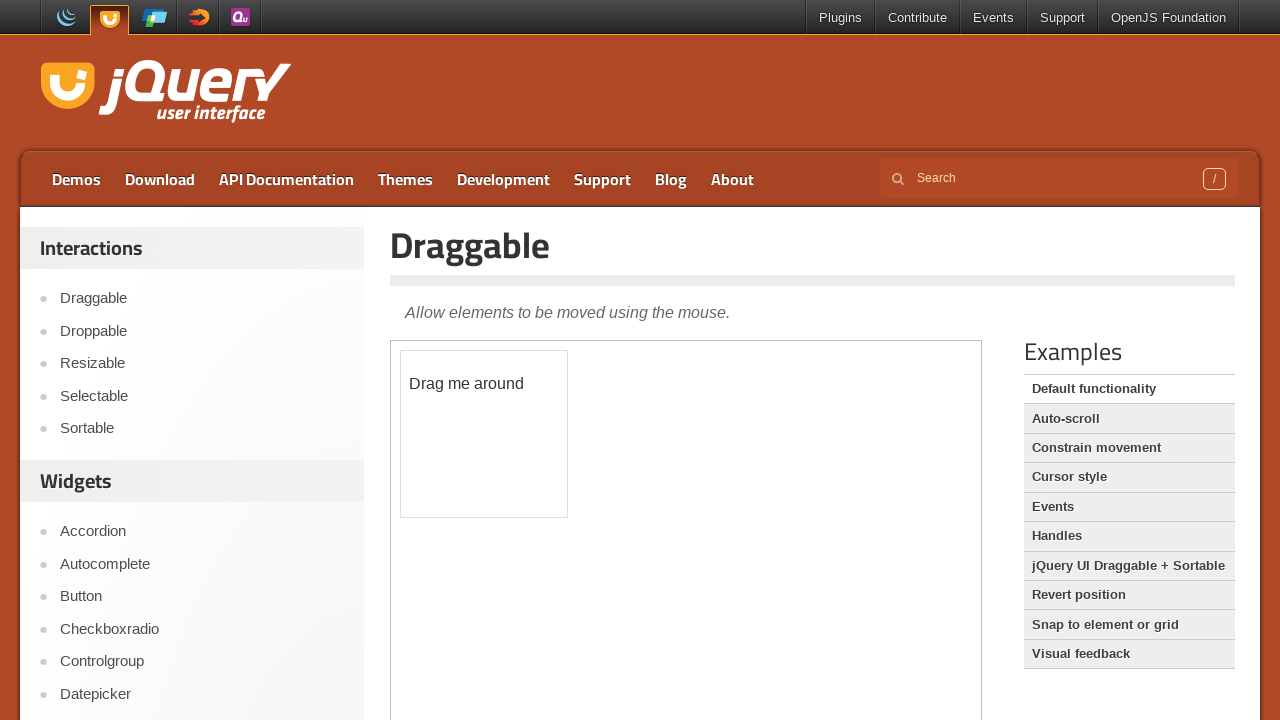

Pressed mouse button down on draggable element at (484, 434)
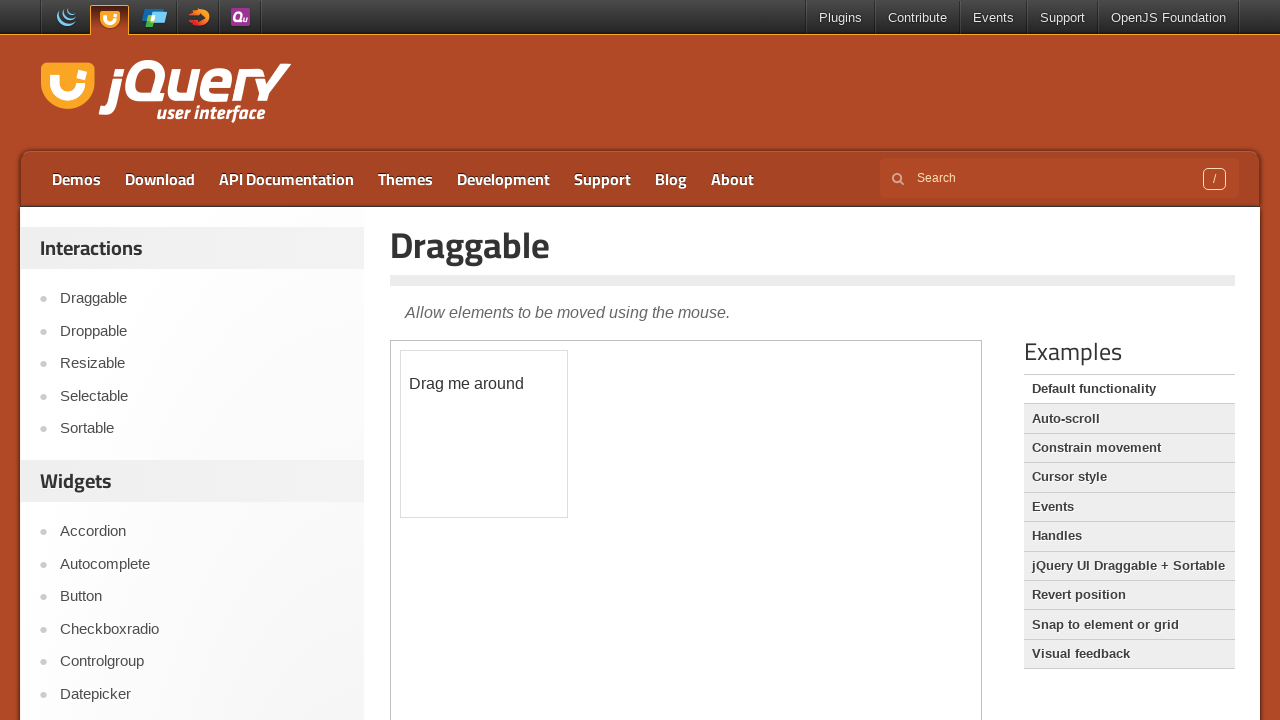

Dragged element by offset (390, 100) at (874, 534)
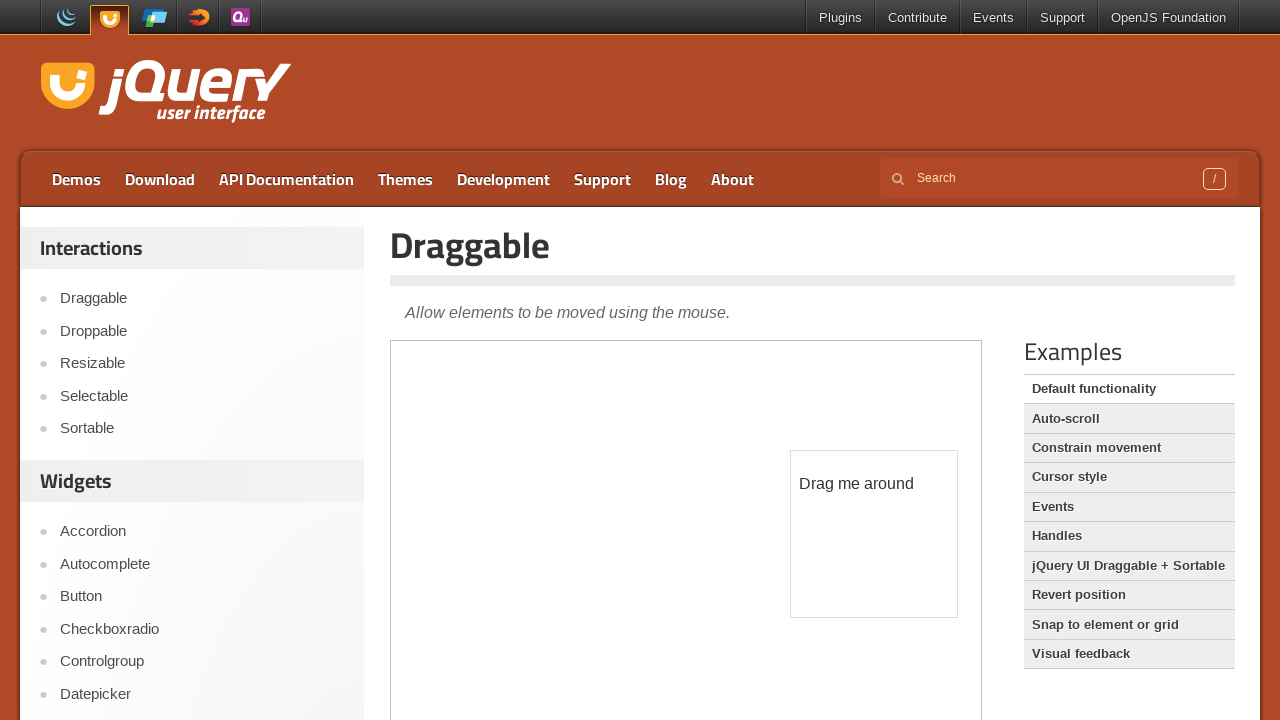

Released mouse button to complete drag operation at (874, 534)
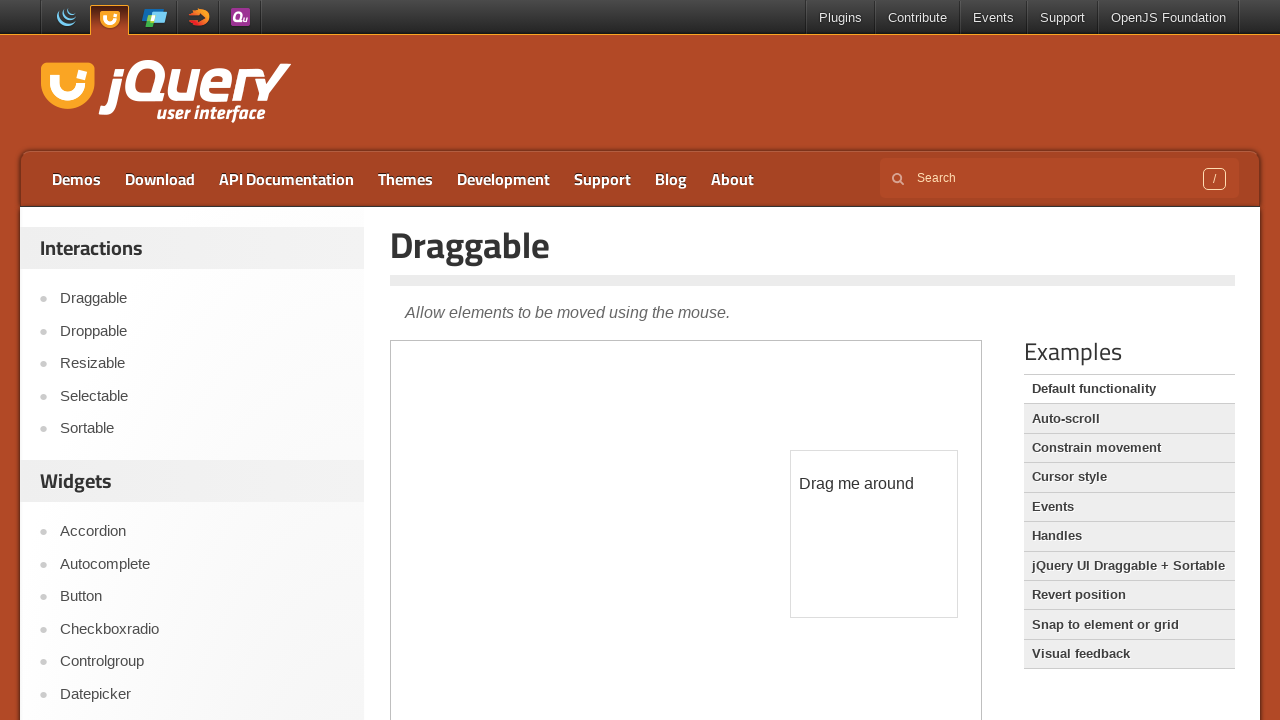

Clicked on Droppable link at (202, 331) on text=Droppable
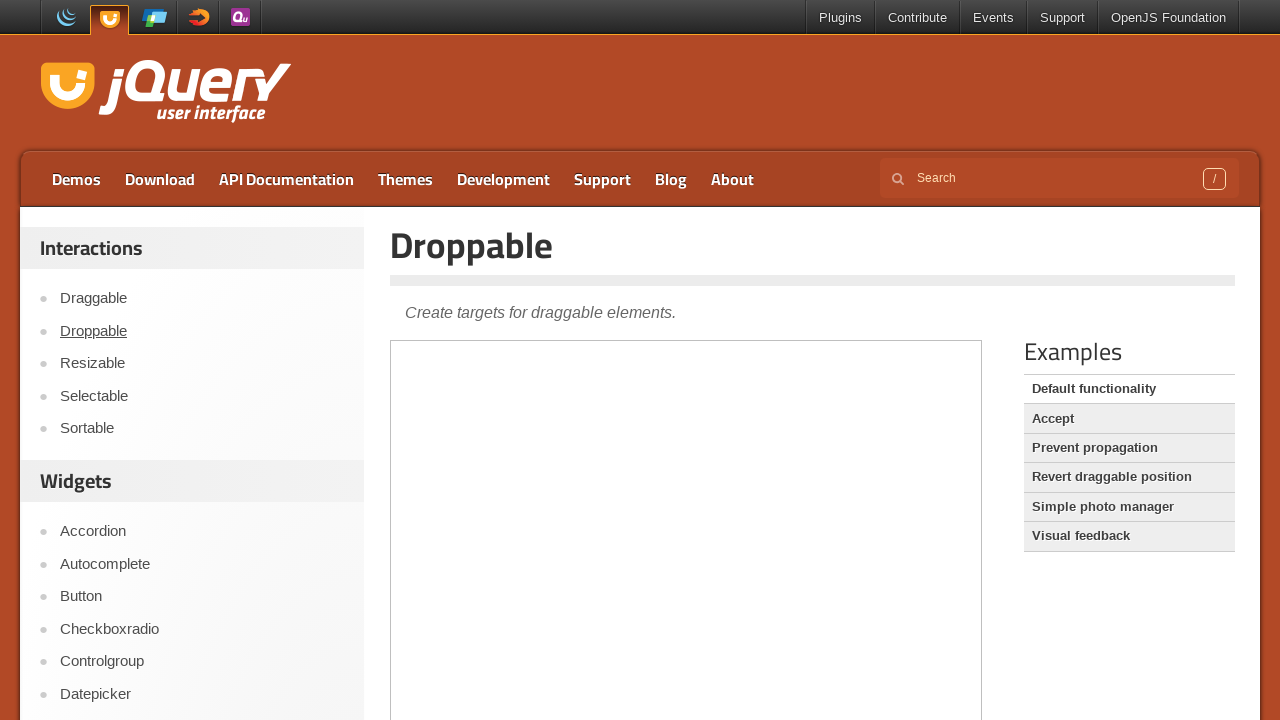

Located demo iframe for Droppable page
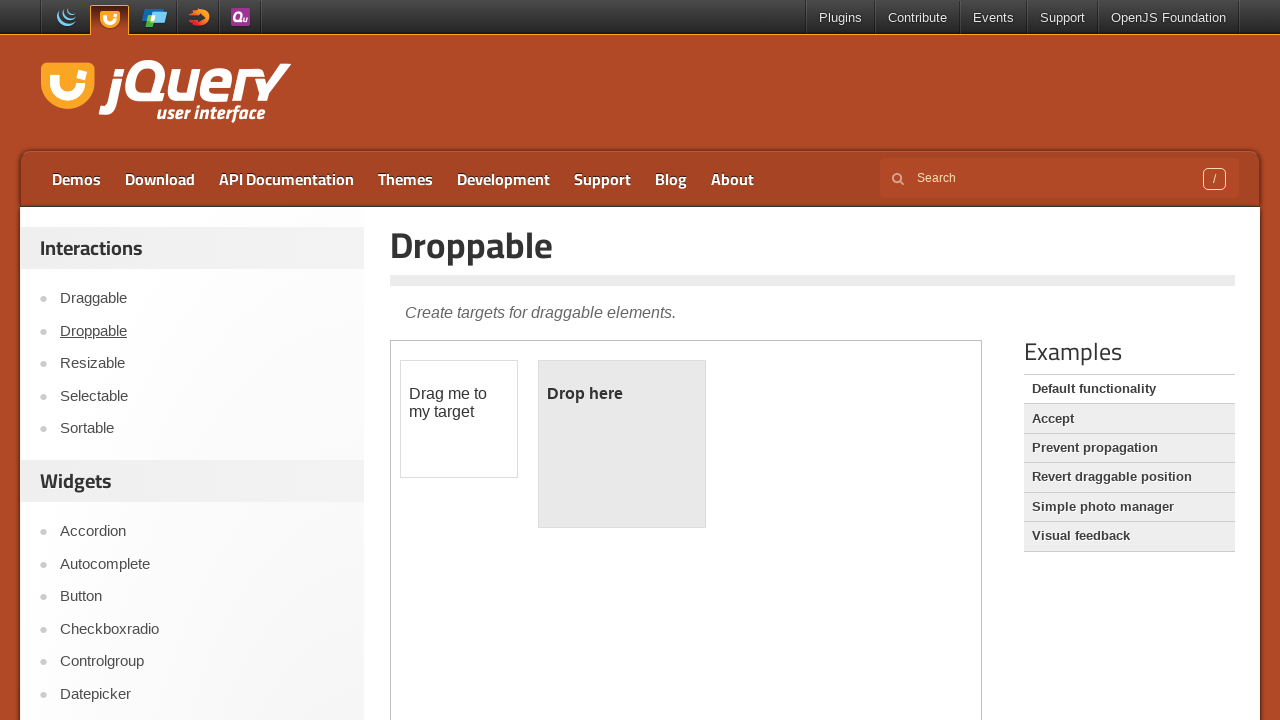

Located source draggable element on Droppable page
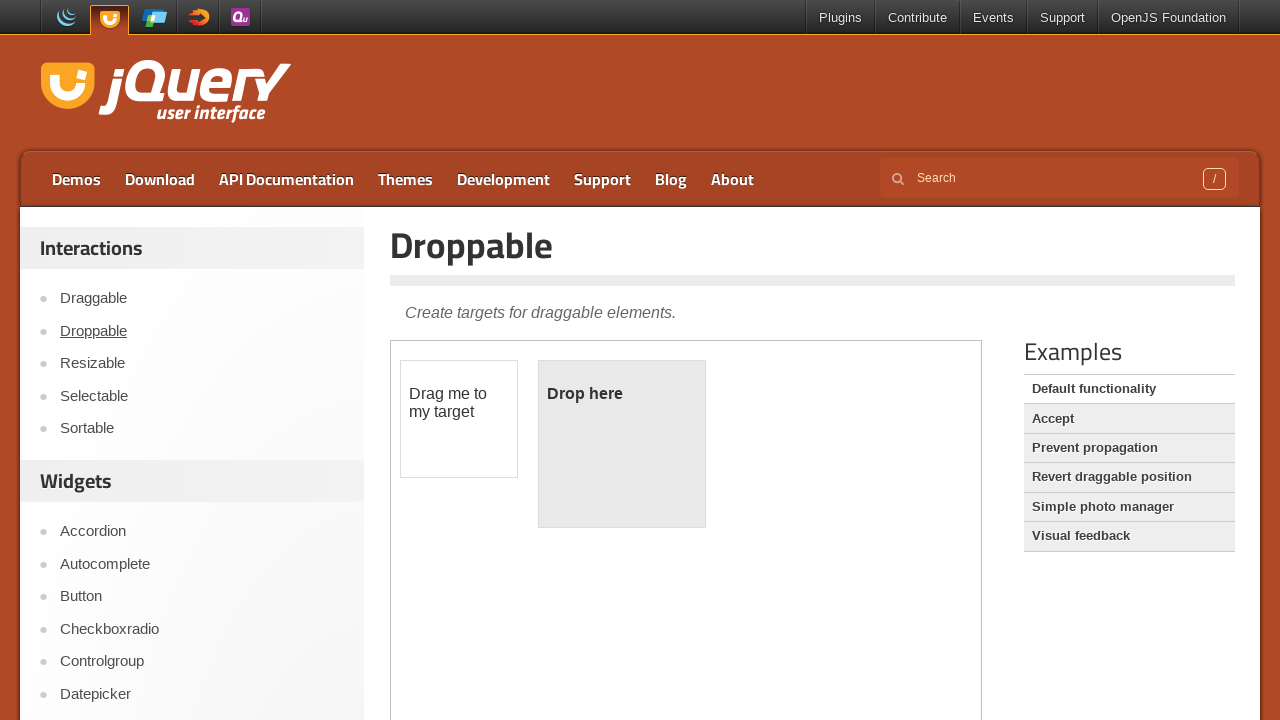

Located destination droppable element
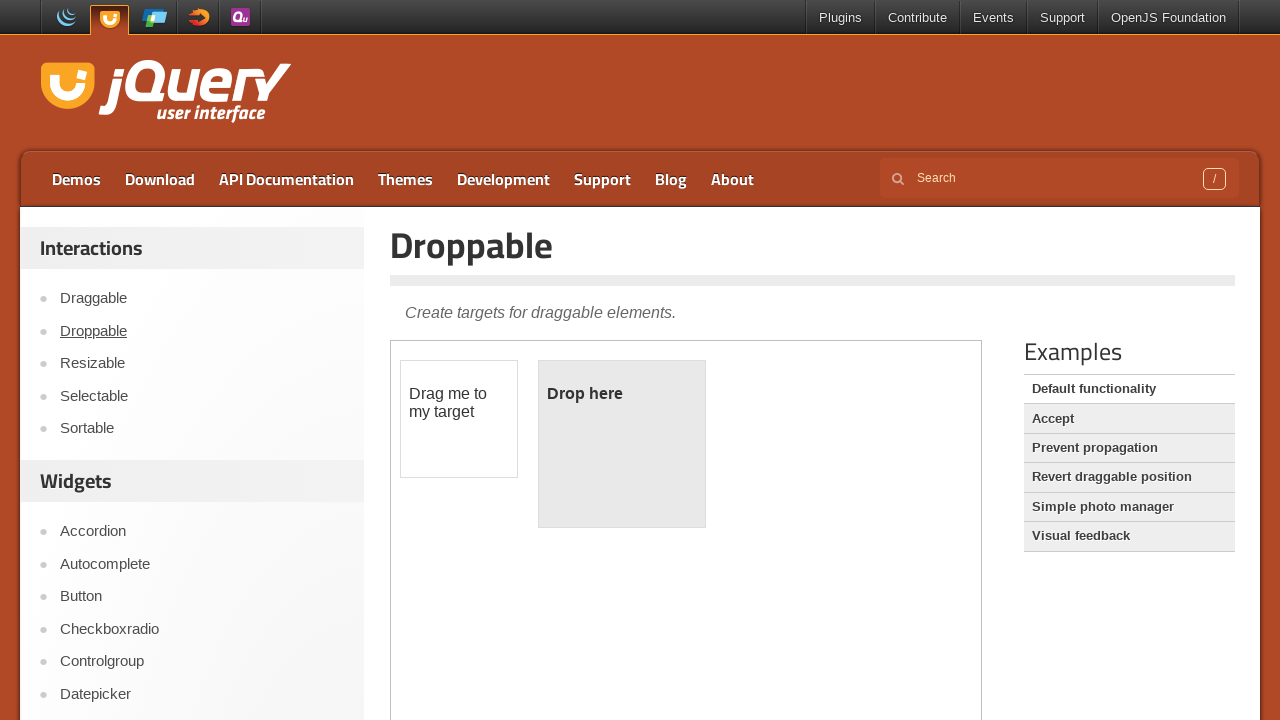

Performed drag and drop from source to destination element at (622, 444)
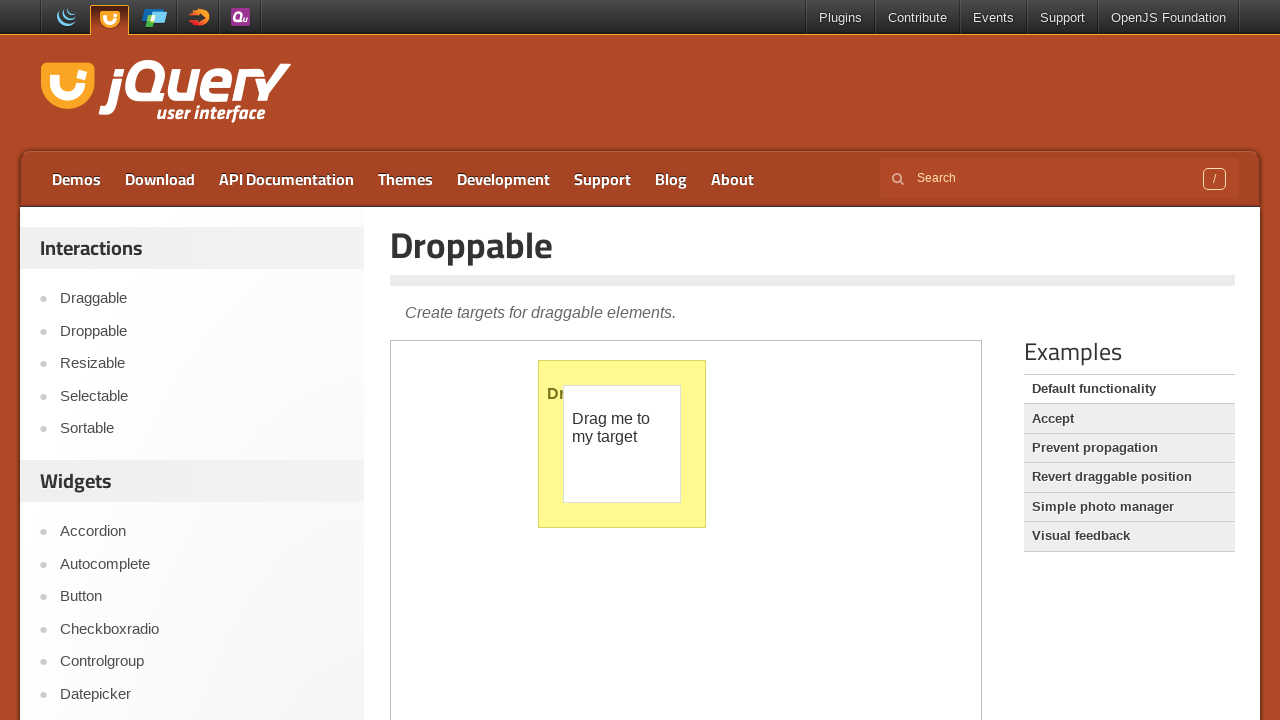

Verified drop was successful - destination contains 'Dropped' text
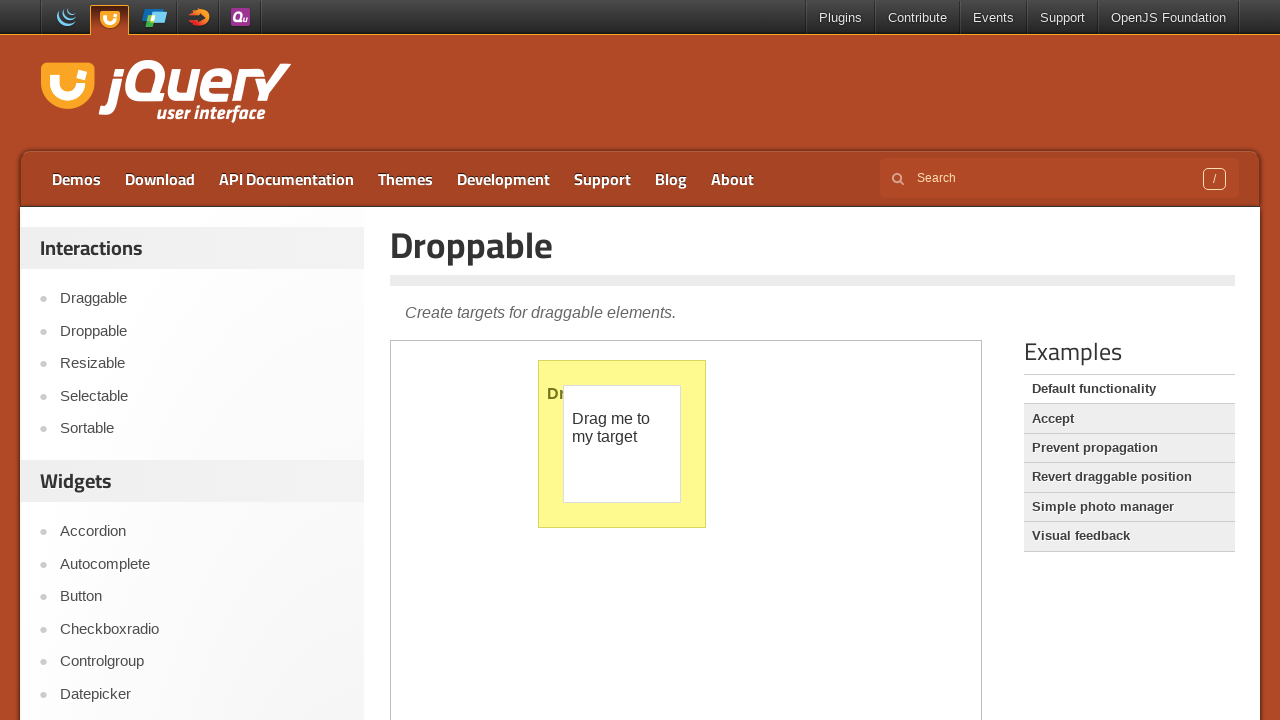

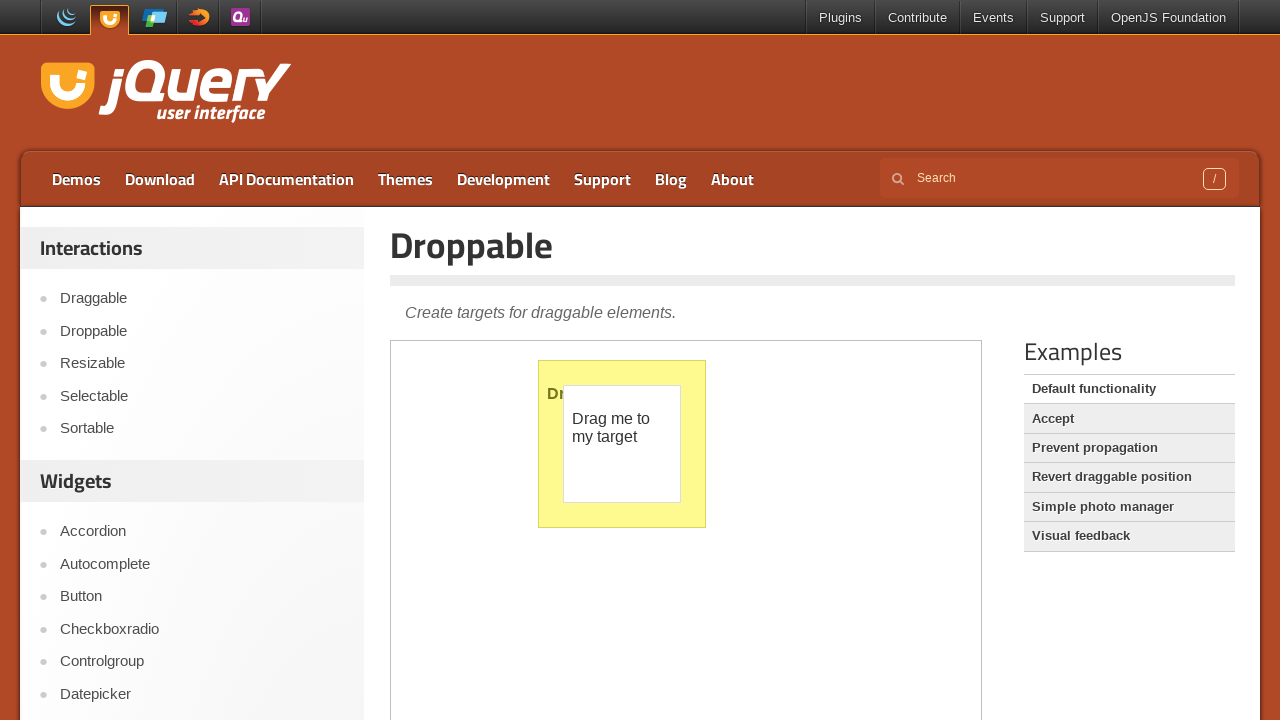